Verifies that the YouTube page title is exactly "YouTube"

Starting URL: https://www.youtube.com

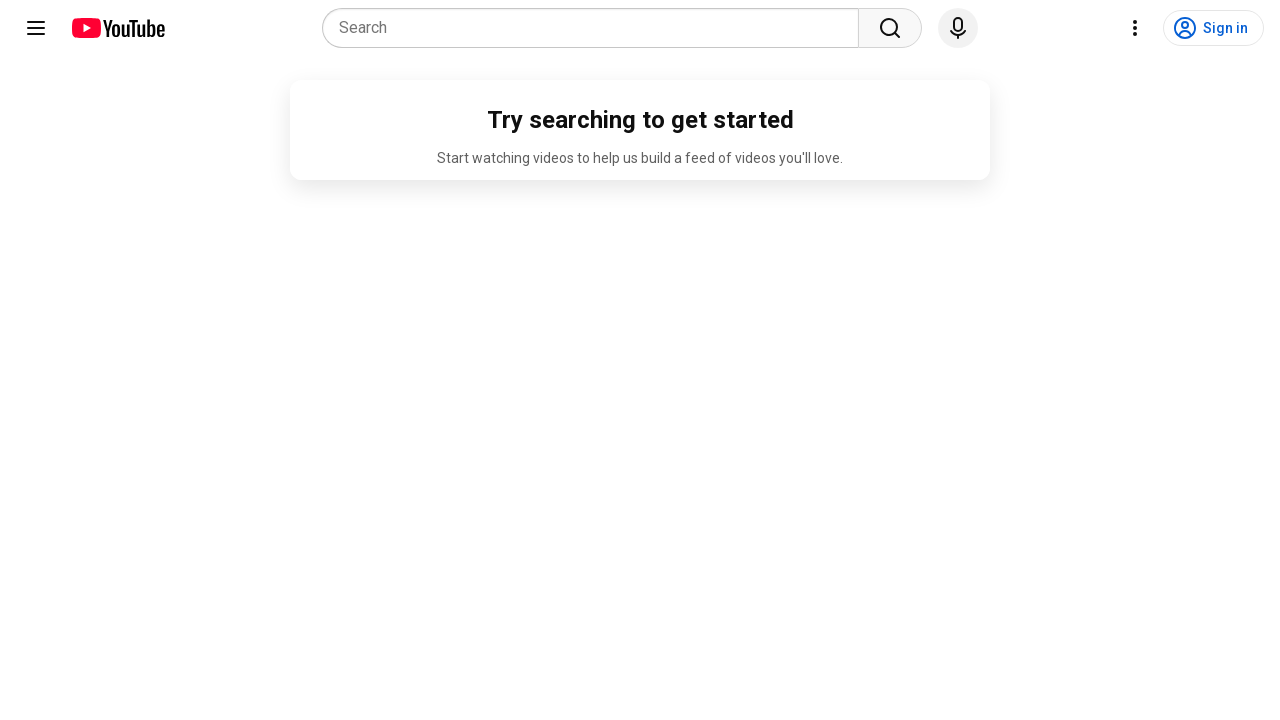

Navigated to https://www.youtube.com
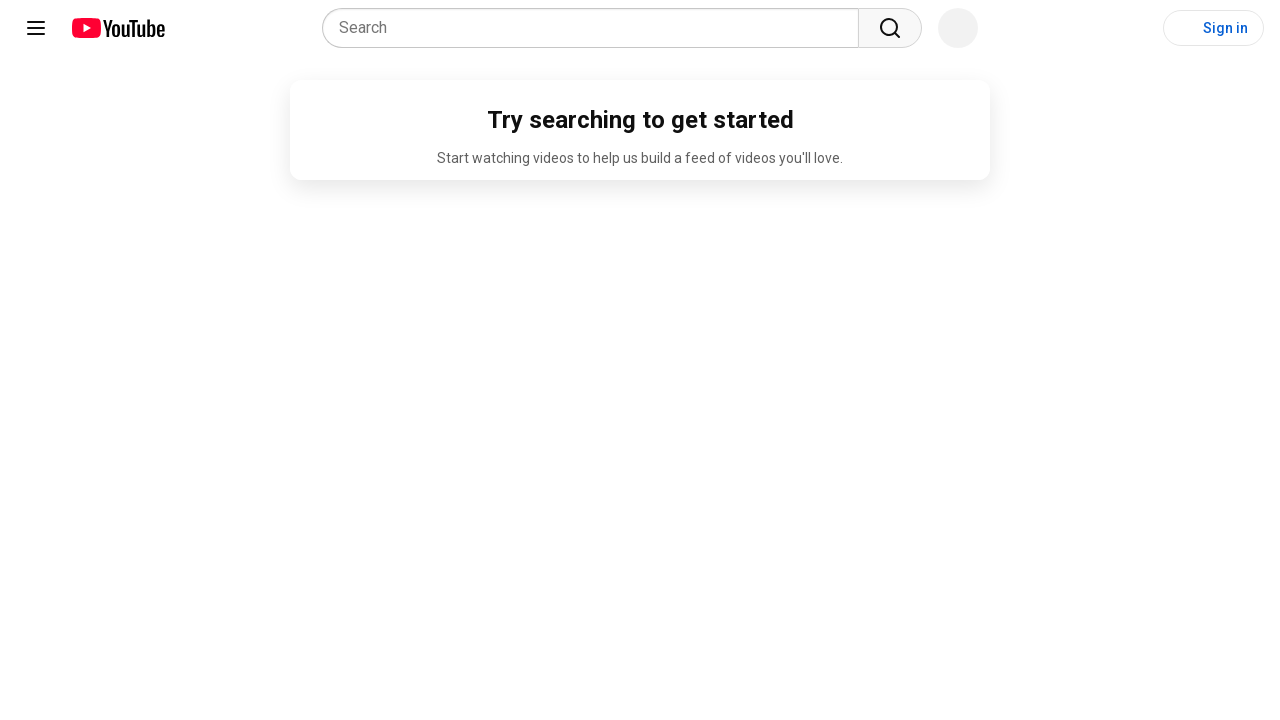

Verified that the page title is exactly 'YouTube'
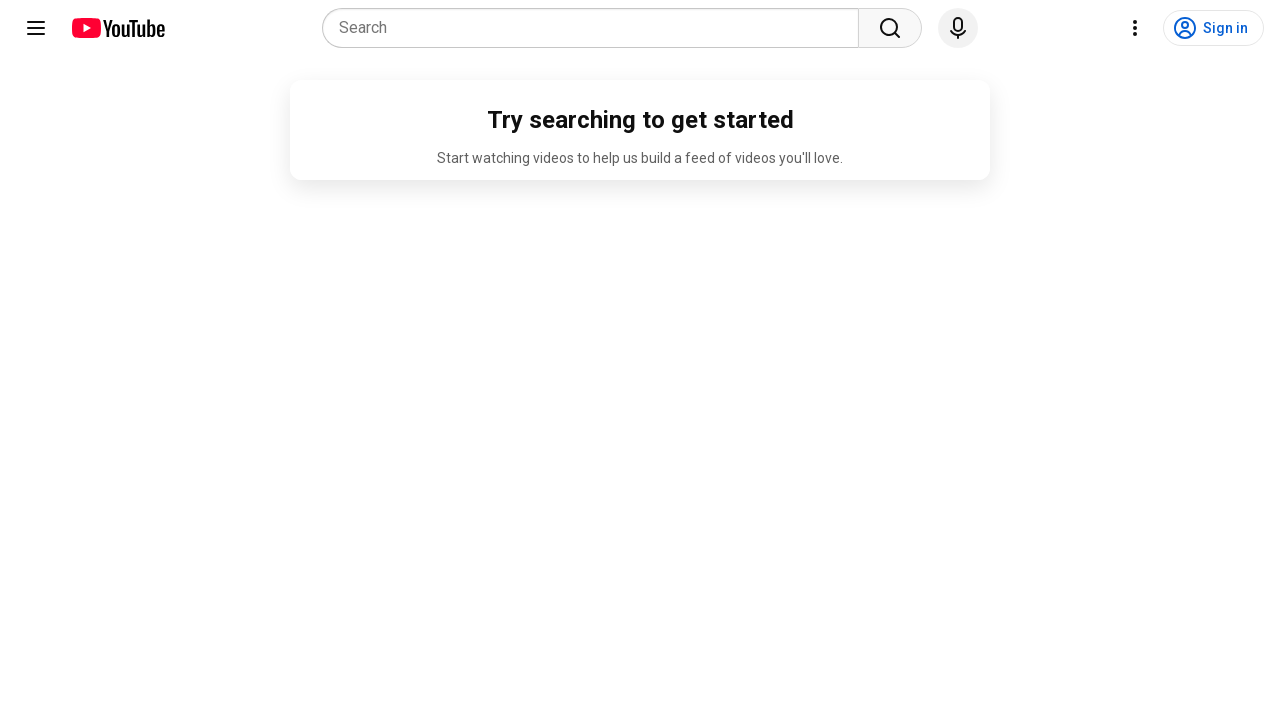

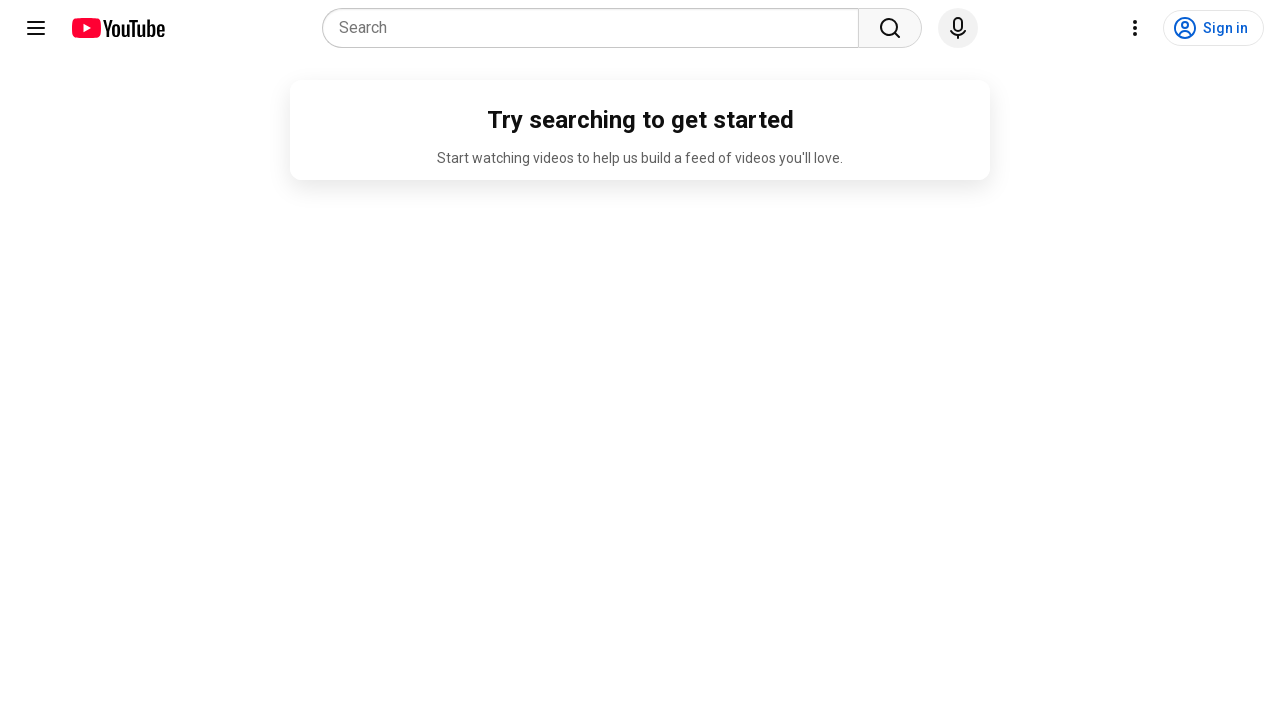